Tests Bootstrap dropdown functionality by clicking on a dropdown menu and selecting the JavaScript option from the list of items

Starting URL: https://www.w3schools.com/bootstrap/bootstrap_dropdowns.asp

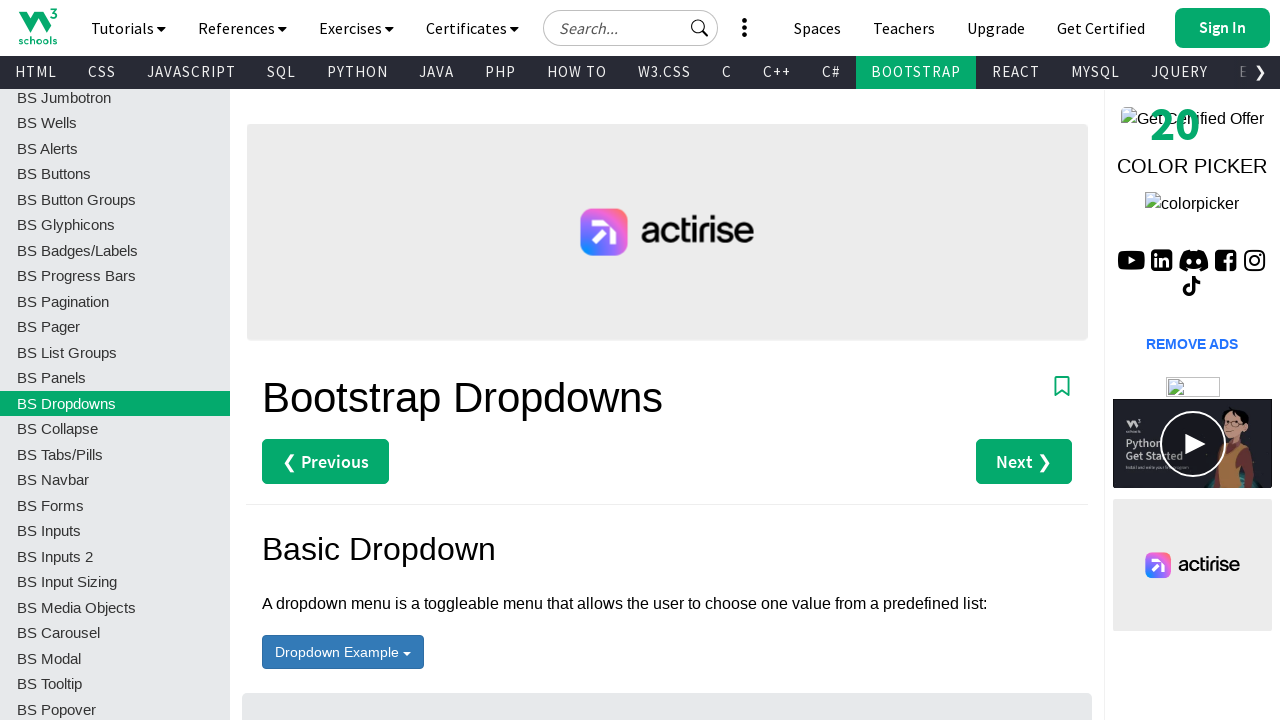

Clicked on dropdown menu to expand it at (343, 652) on #menu1
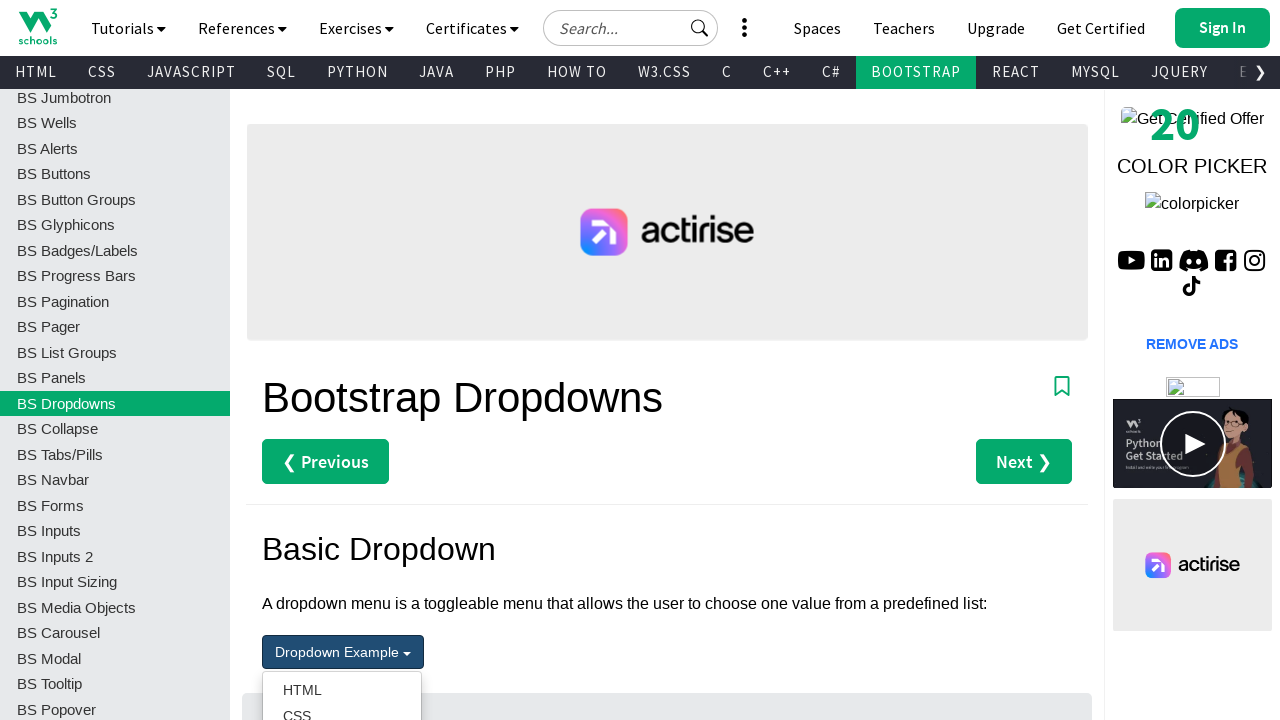

Dropdown items are now visible
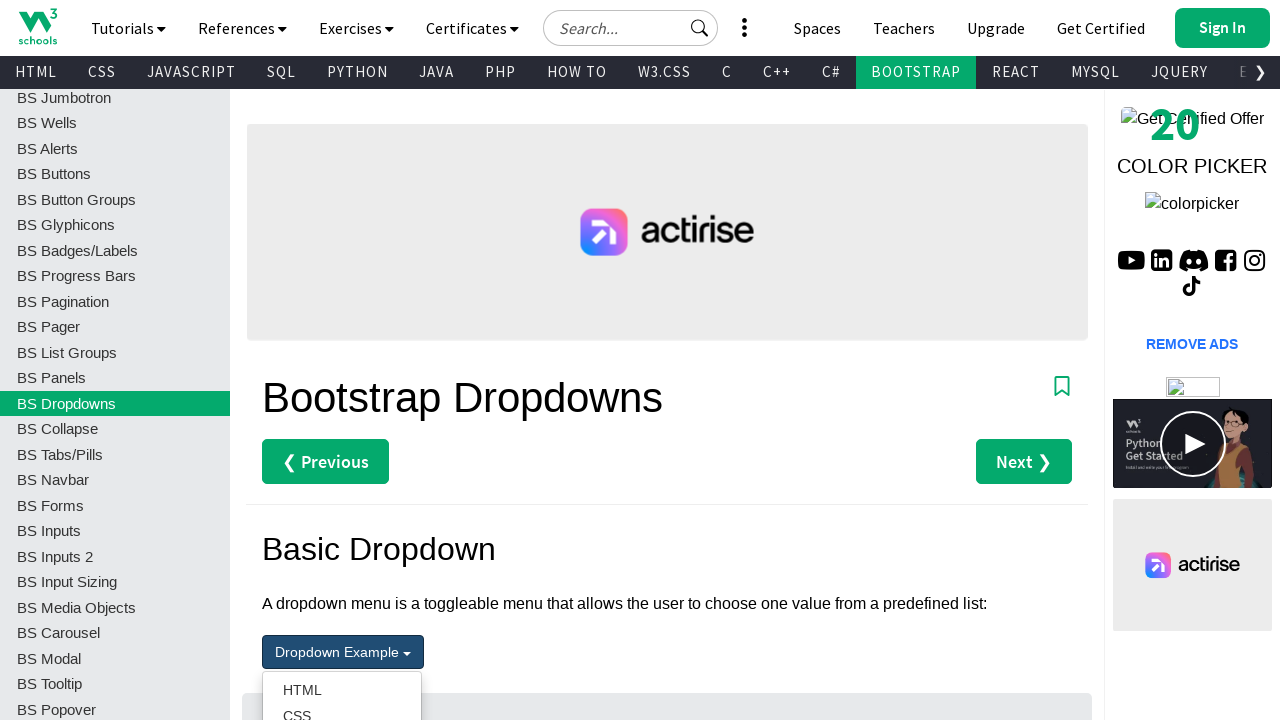

Selected JavaScript option from dropdown menu at (342, 360) on *[role='menu'][aria-labelledby='menu1'] li a >> nth=2
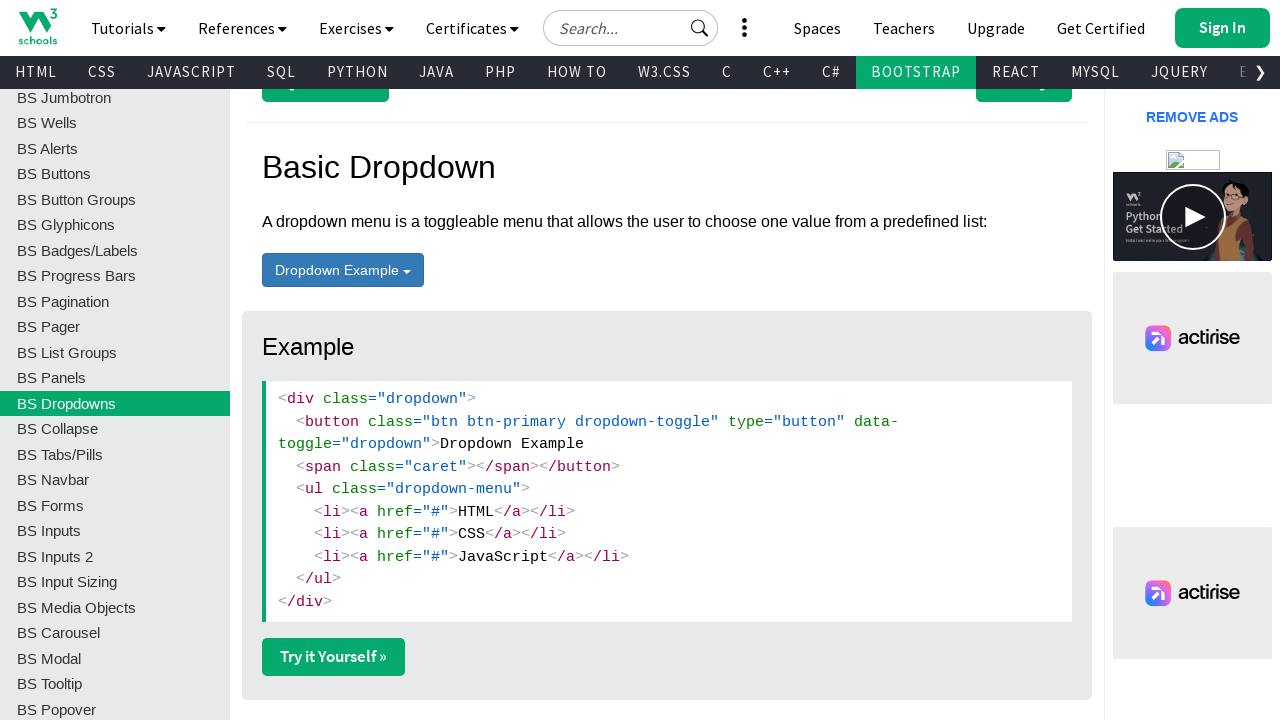

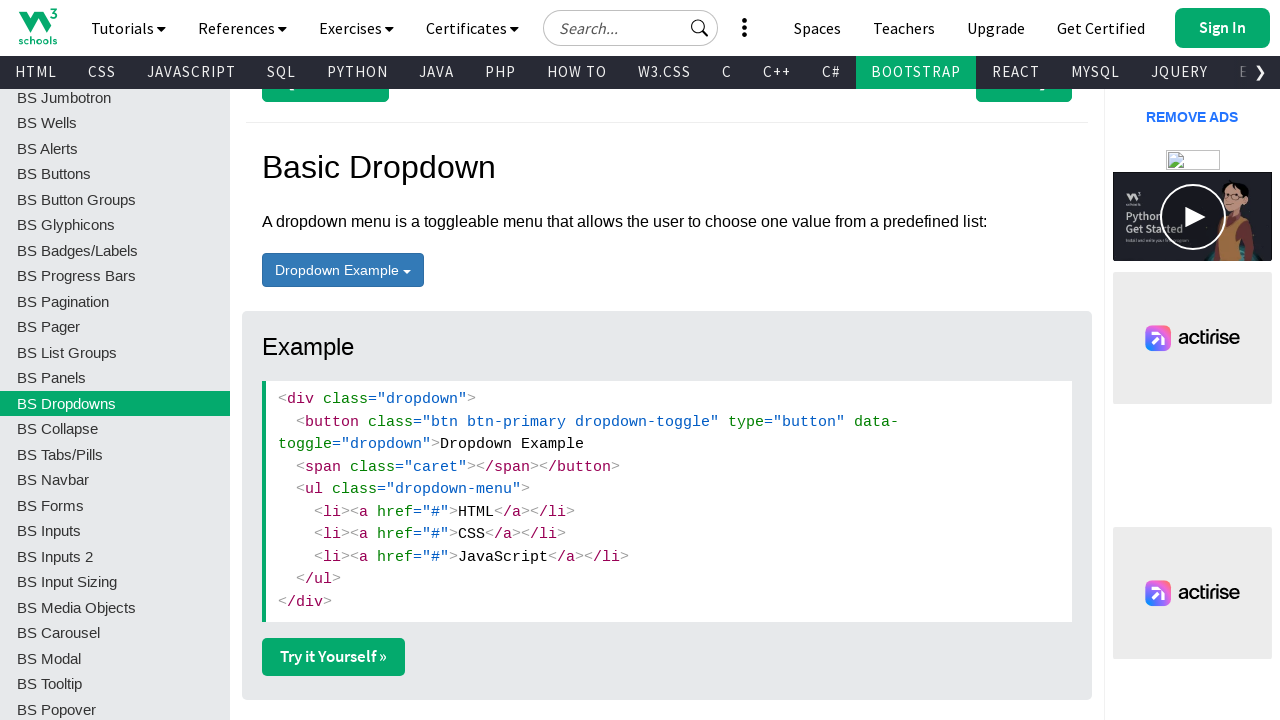